Tests registration form validation when email and confirm email fields don't match

Starting URL: https://alada.vn/tai-khoan/dang-ky.html

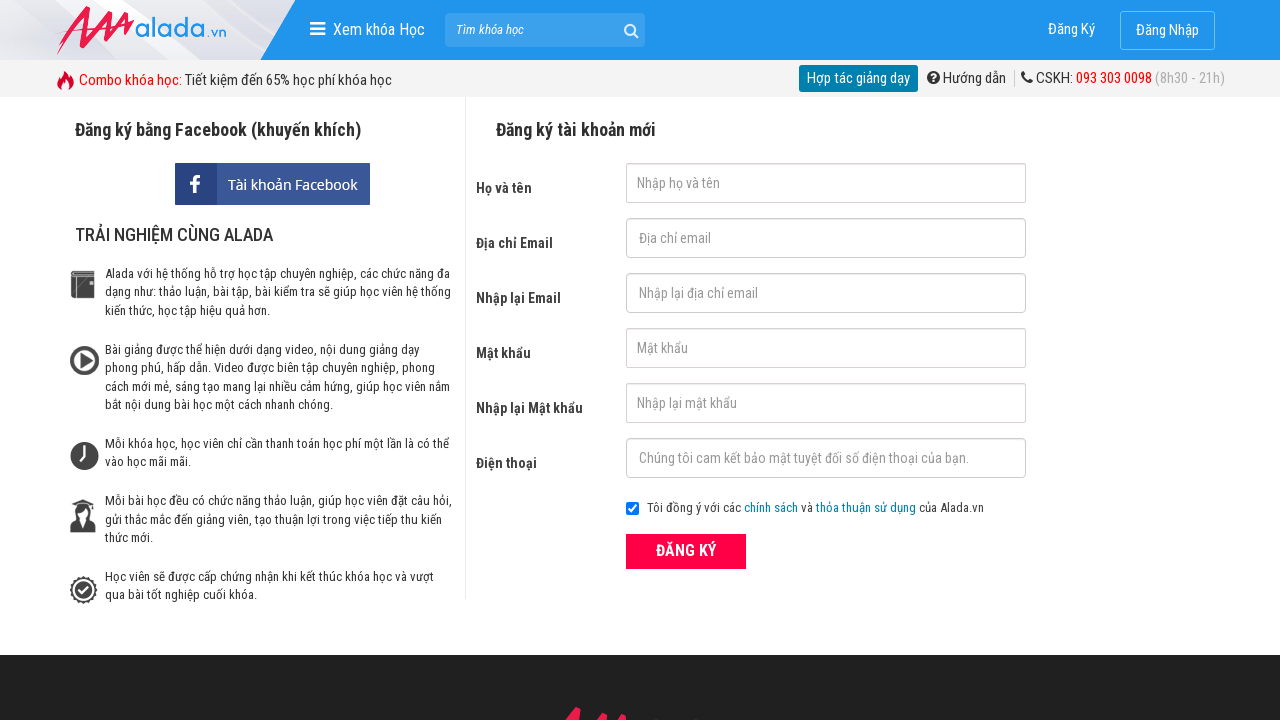

Filled first name field with 'John Wick' on #txtFirstname
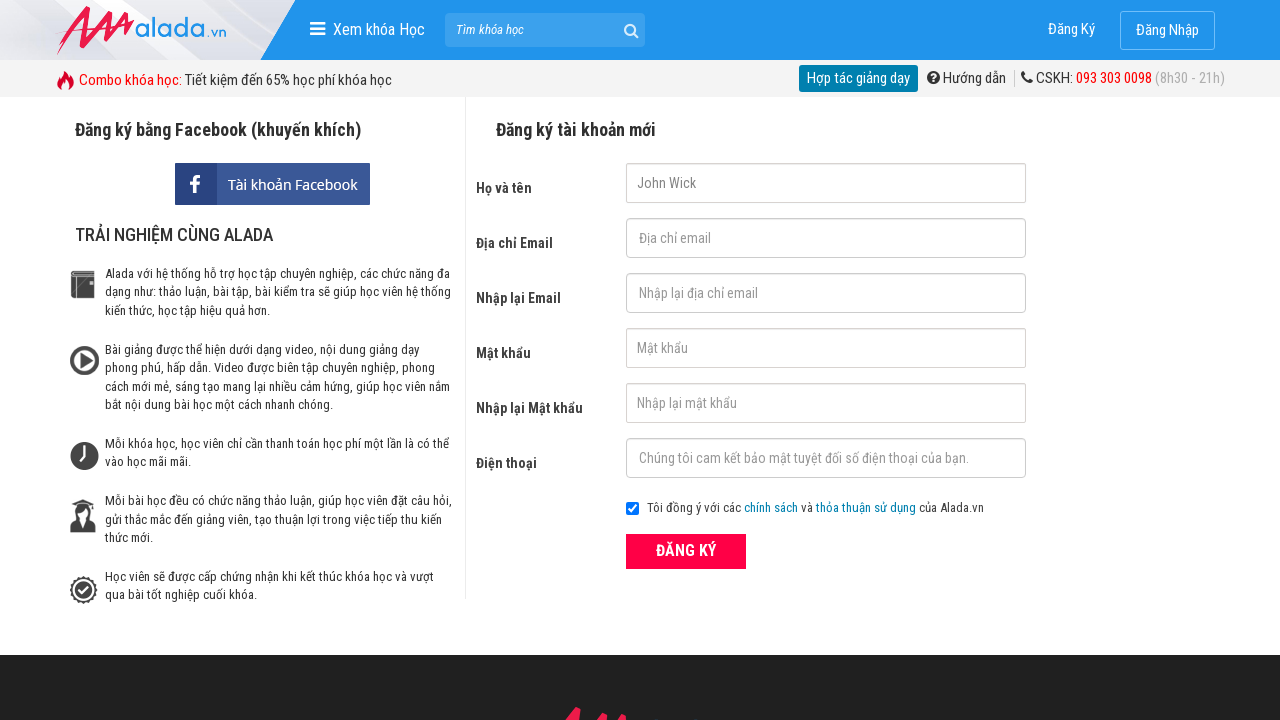

Filled email field with 'john.wick@gmail.com' on input[name='txtEmail']
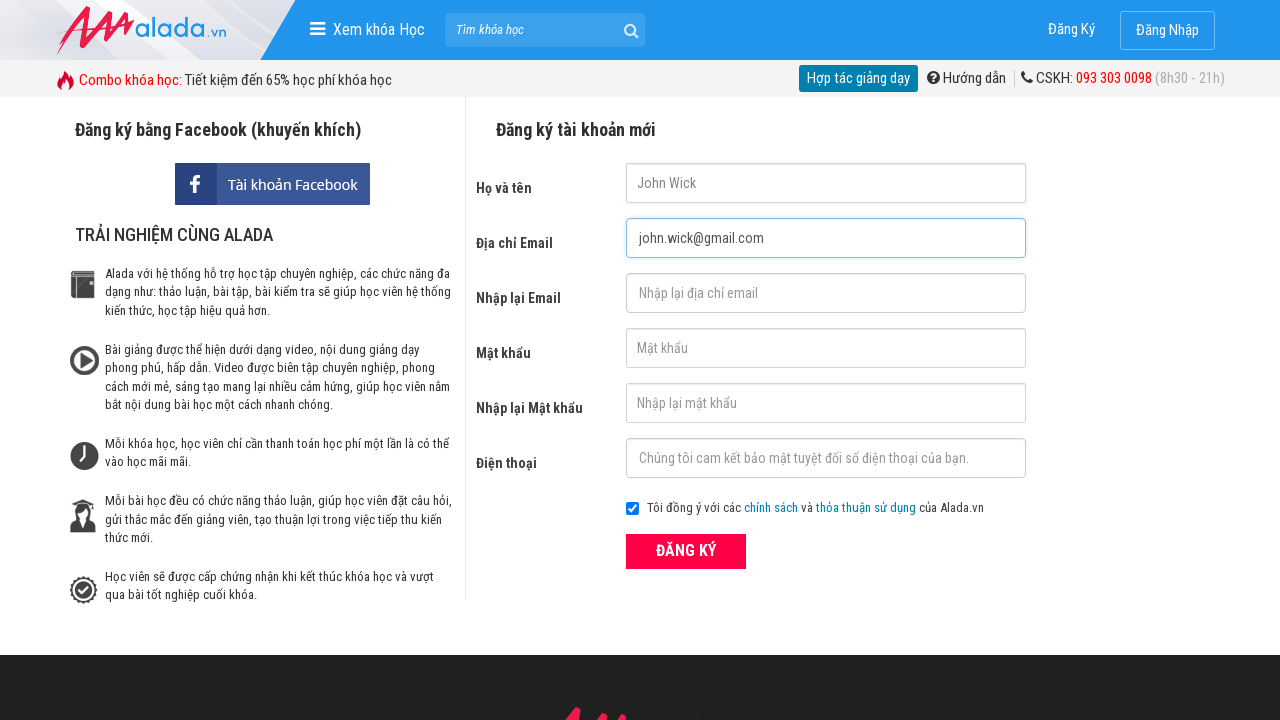

Filled confirm email field with 'john.wick@gmail.vn' (mismatched email) on #txtCEmail
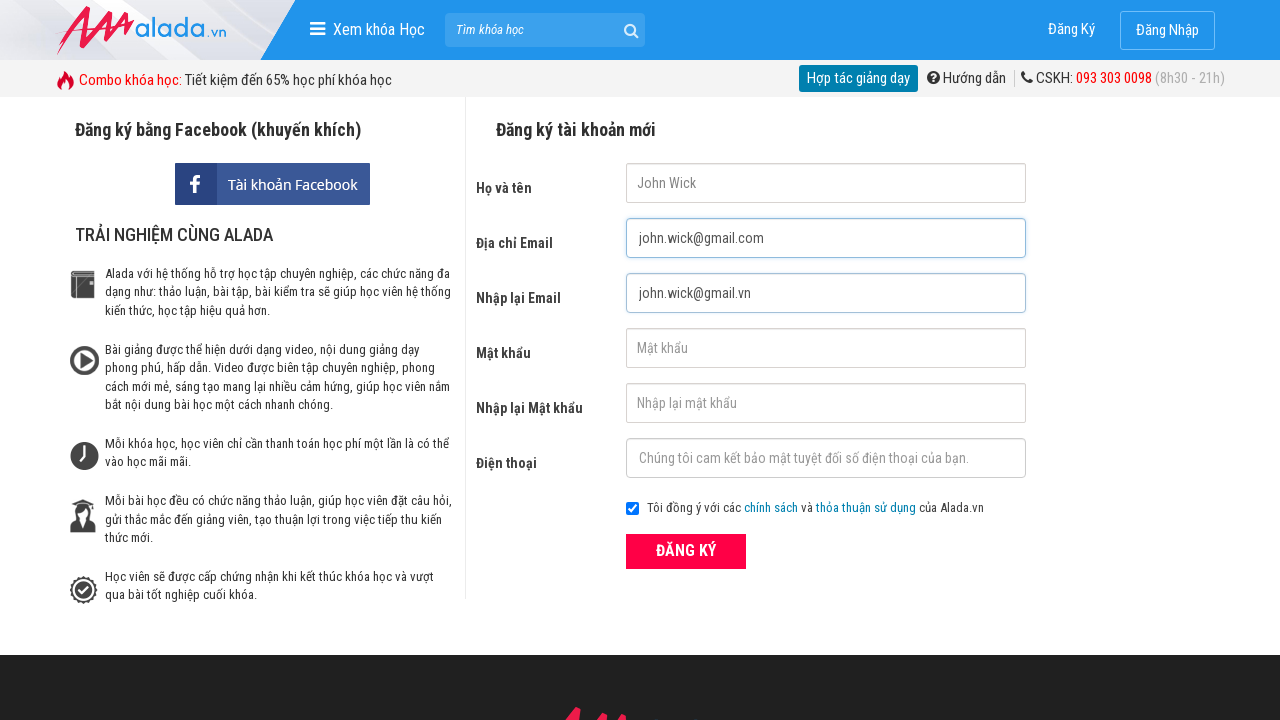

Filled password field with '123456' on #txtPassword
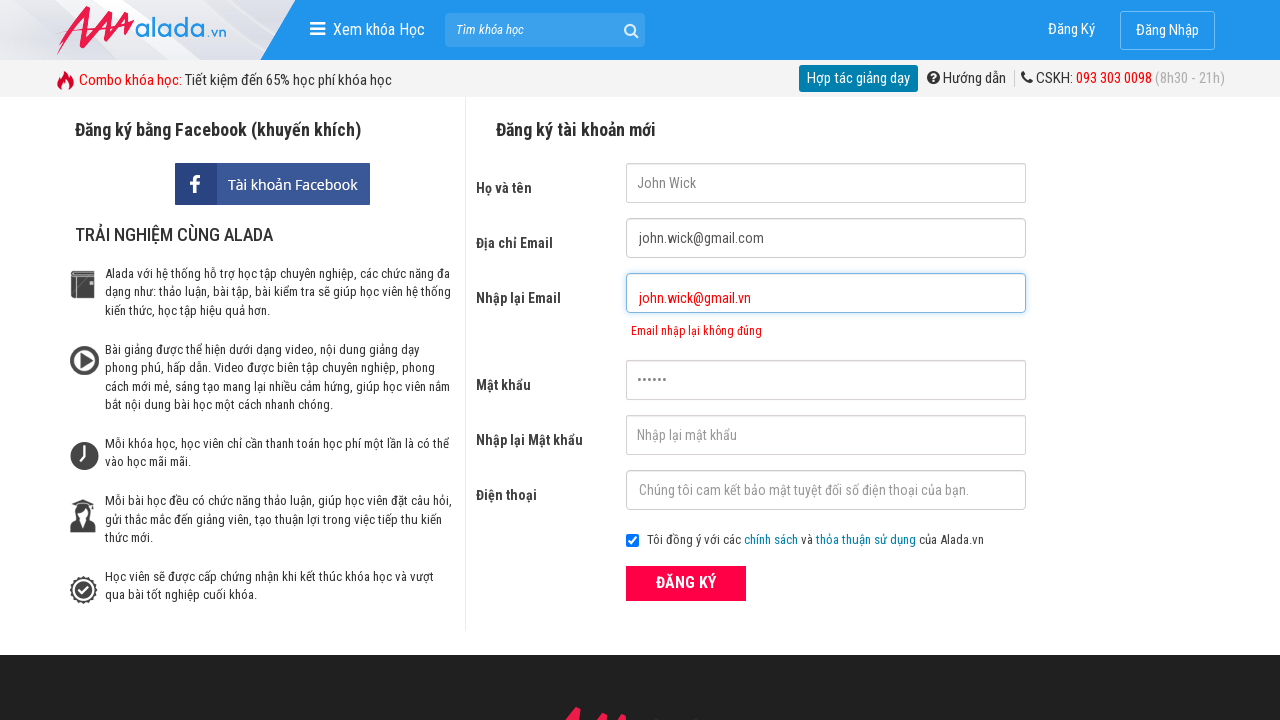

Filled confirm password field with '123456' on #txtCPassword
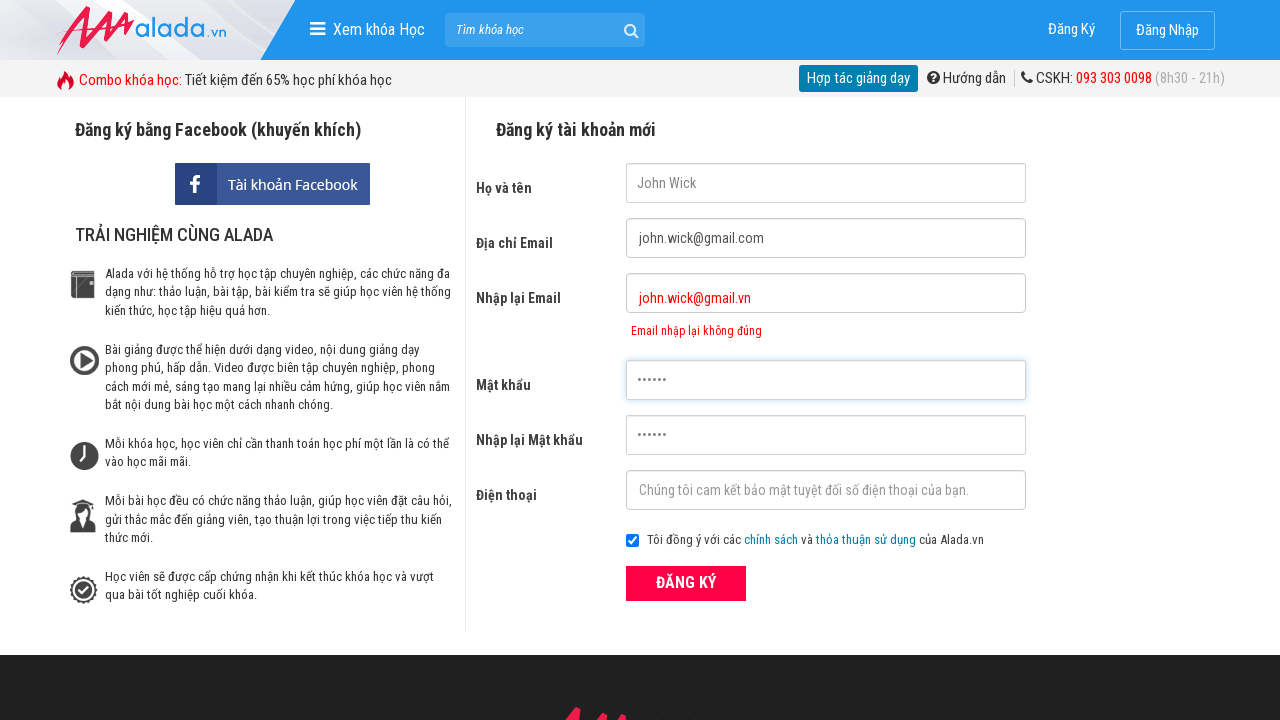

Filled phone field with '0987654321' on #txtPhone
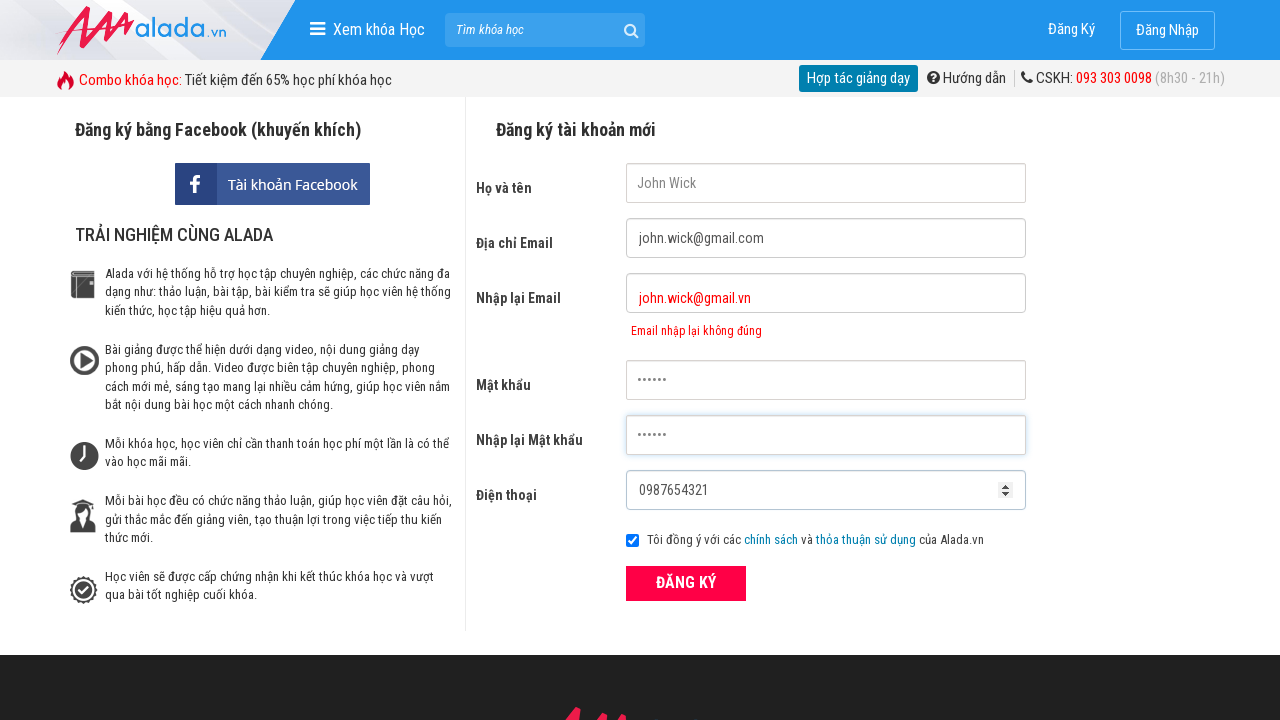

Clicked register button to submit form at (686, 583) on xpath=//form[@id='frmLogin']//button[text()='ĐĂNG KÝ']
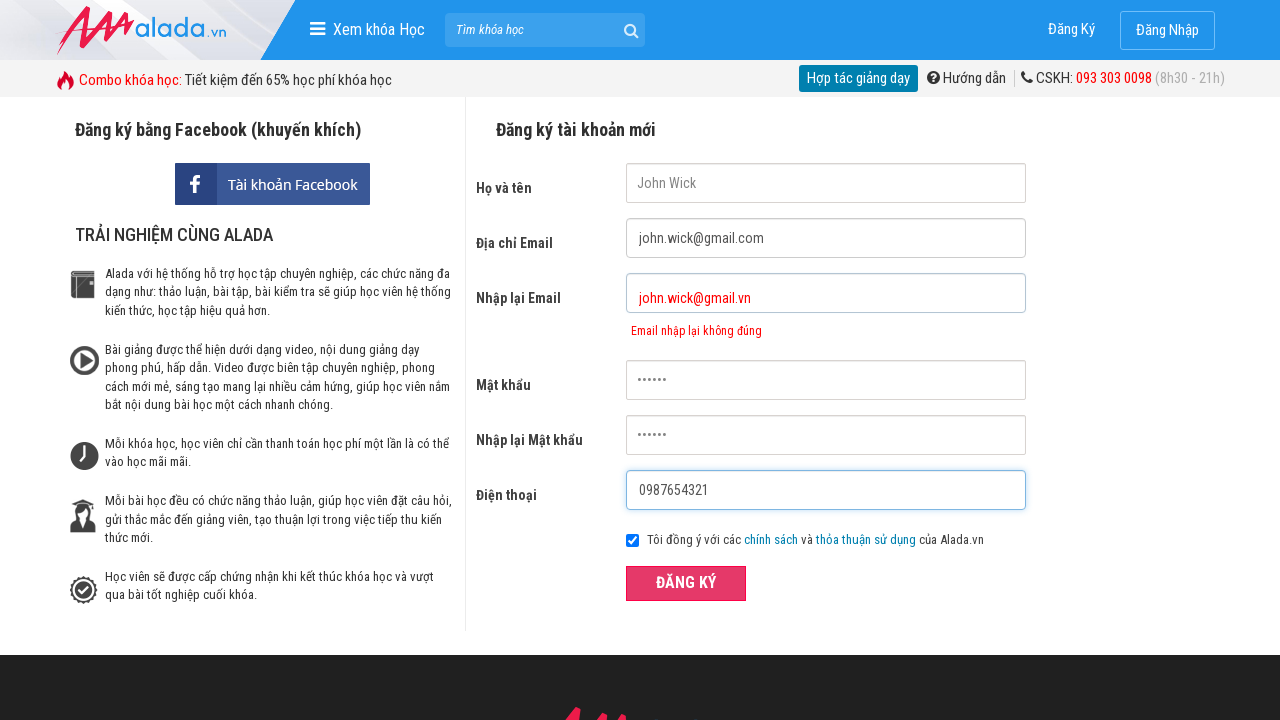

Error message appeared for mismatched confirm email field
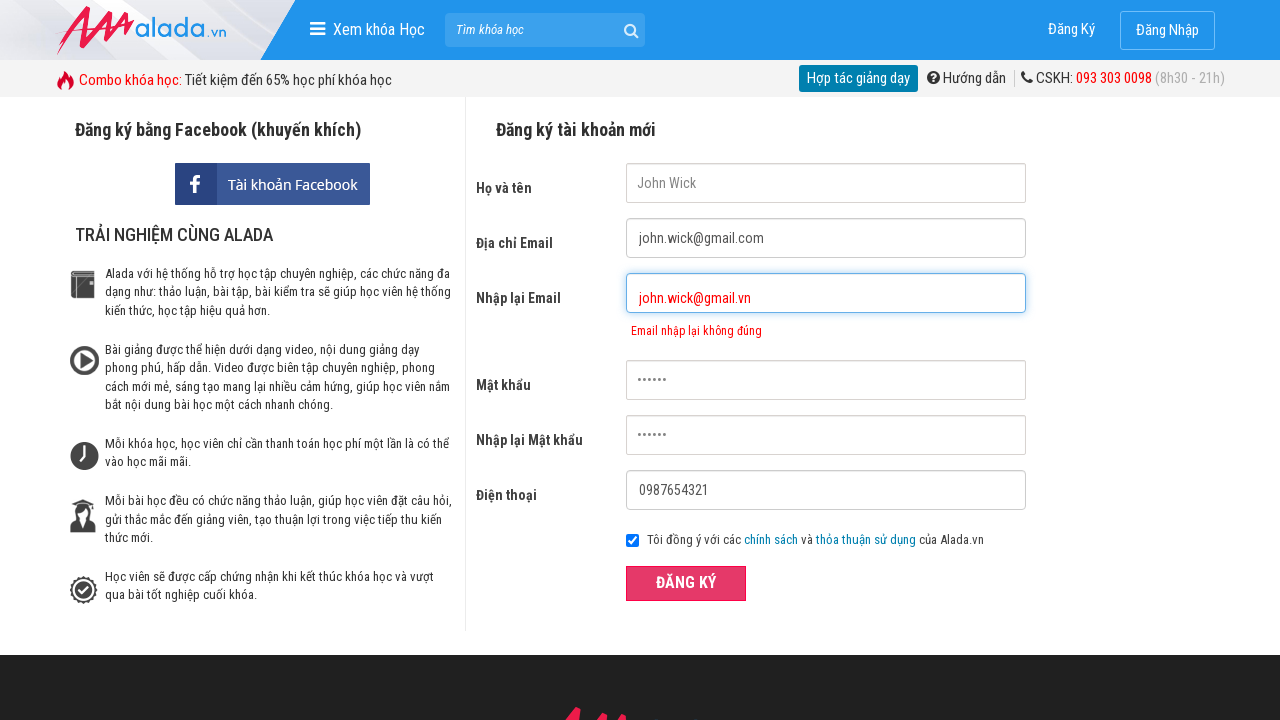

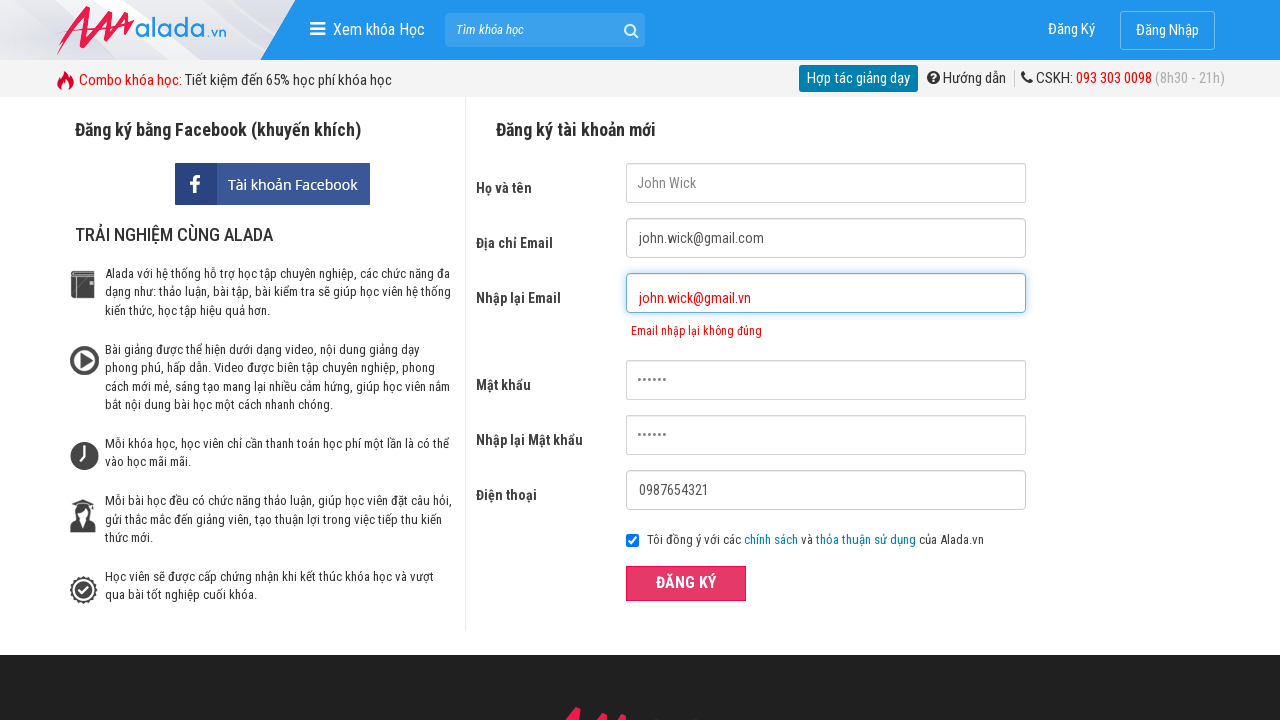